Navigates to the Korean Baseball Organization website and clicks on the team rankings section to view team standings

Starting URL: https://www.koreabaseball.com/

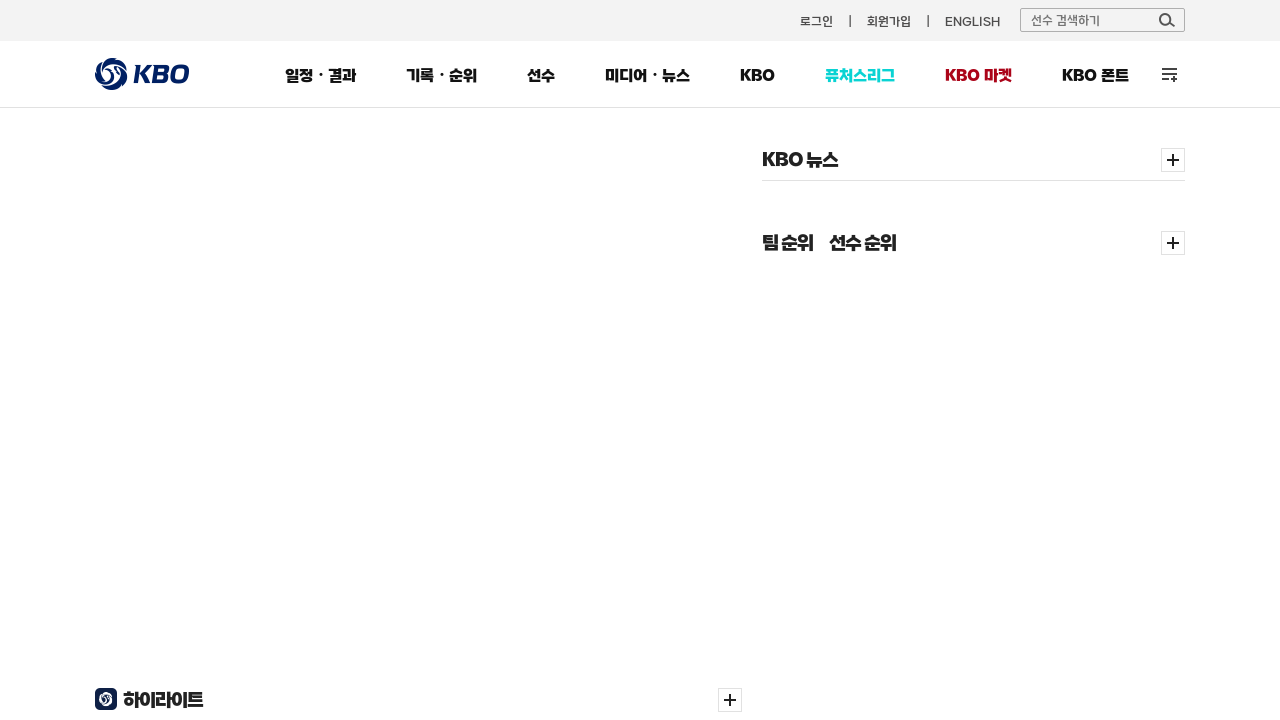

Clicked on team rankings link in service box at (541, 681) on .service-box li:nth-child(5)
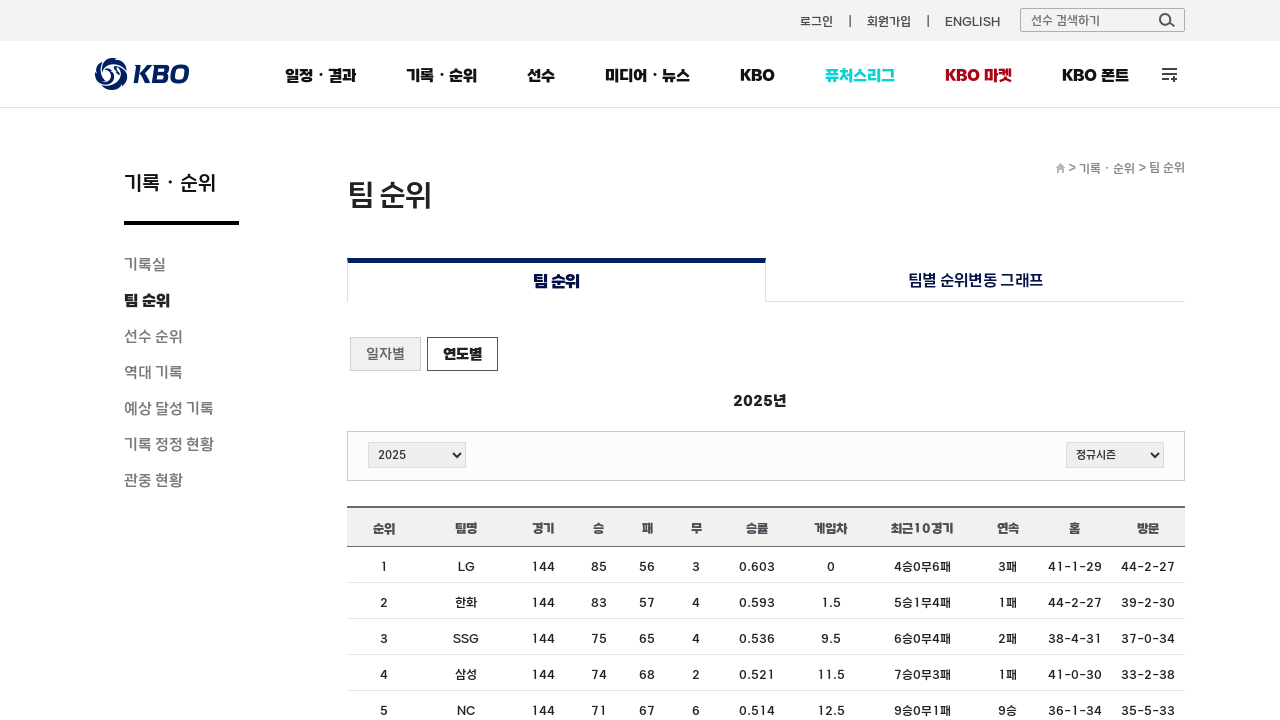

Team rankings table loaded successfully
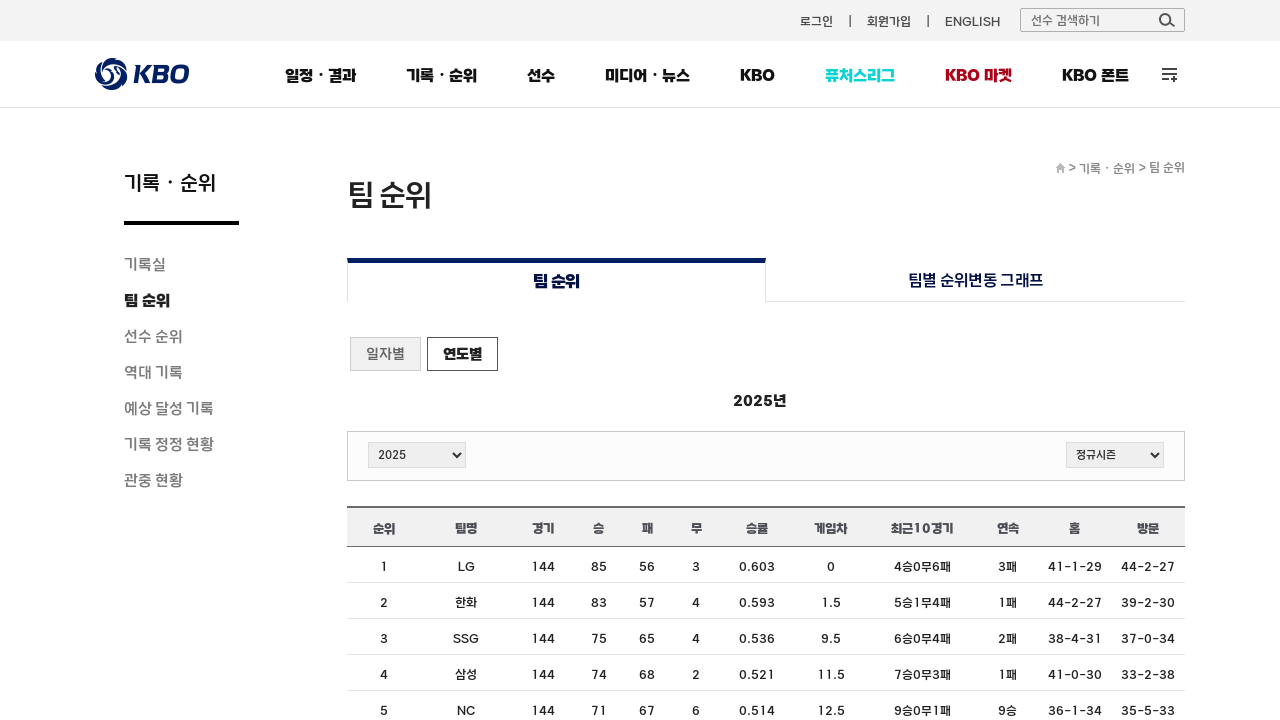

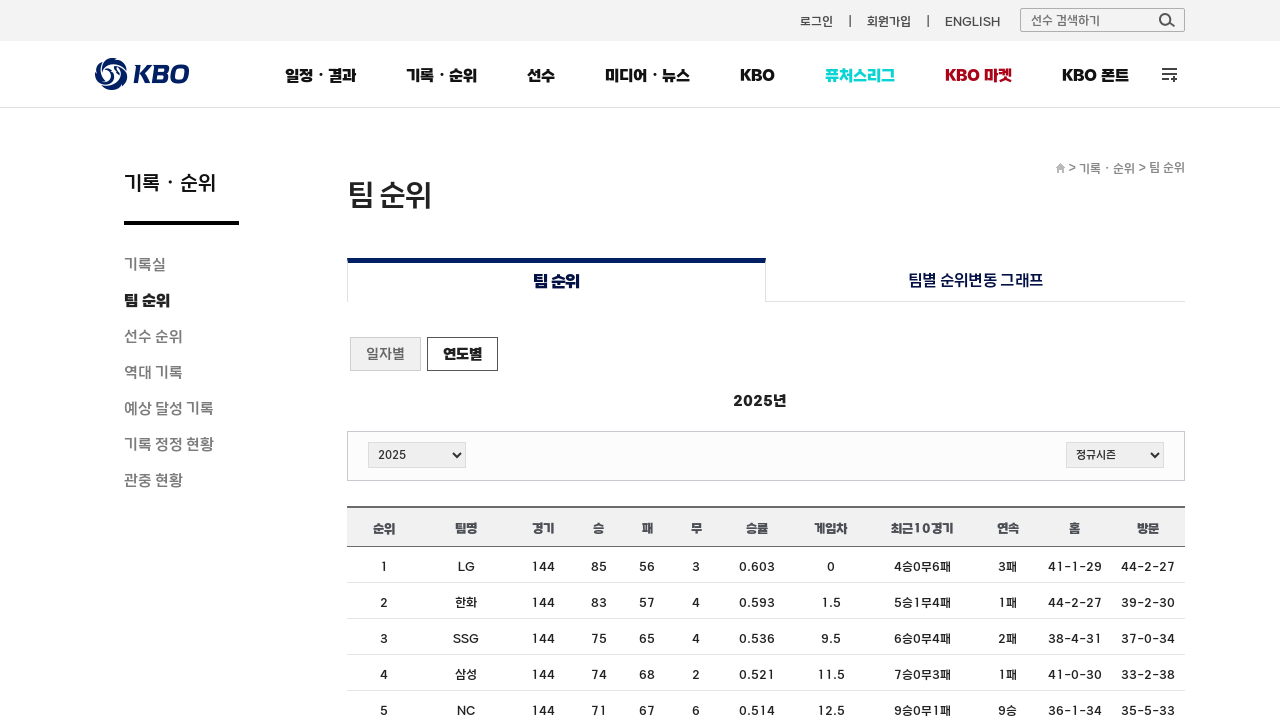